Tests the Forbidden API link that returns a 403 status code

Starting URL: https://demoqa.com

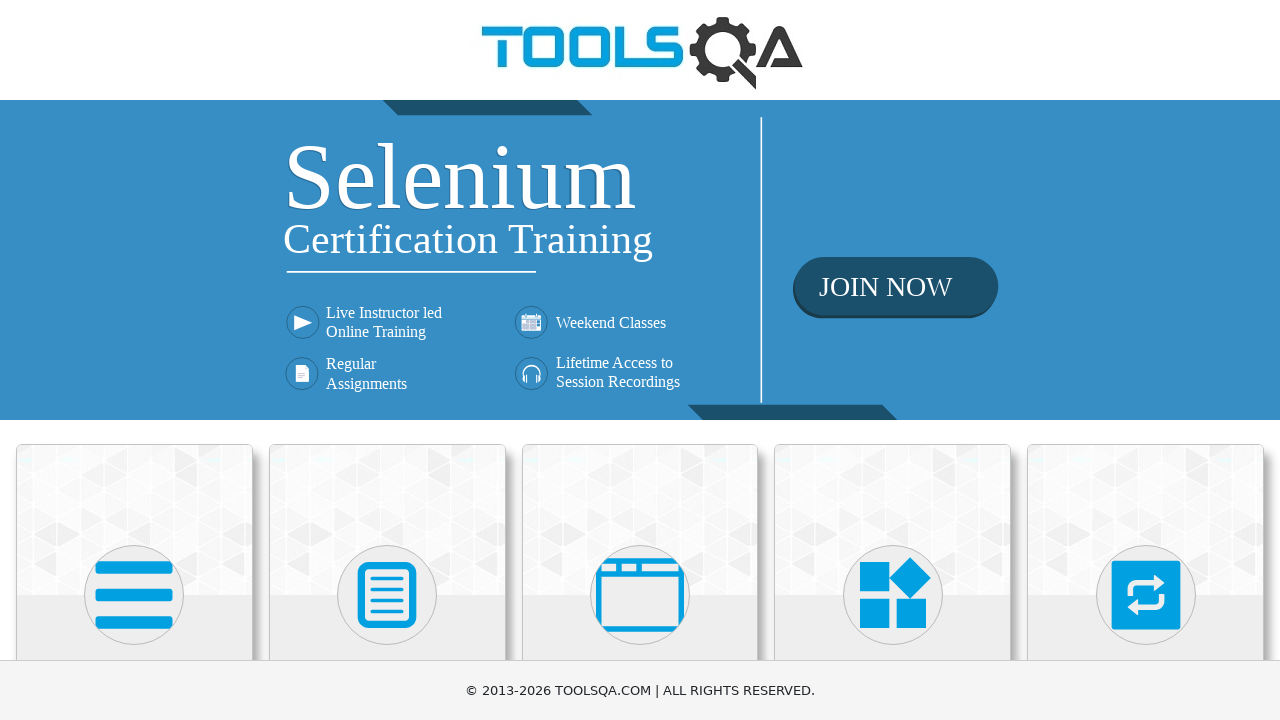

Clicked on Elements card at (134, 520) on .card:has-text('Elements')
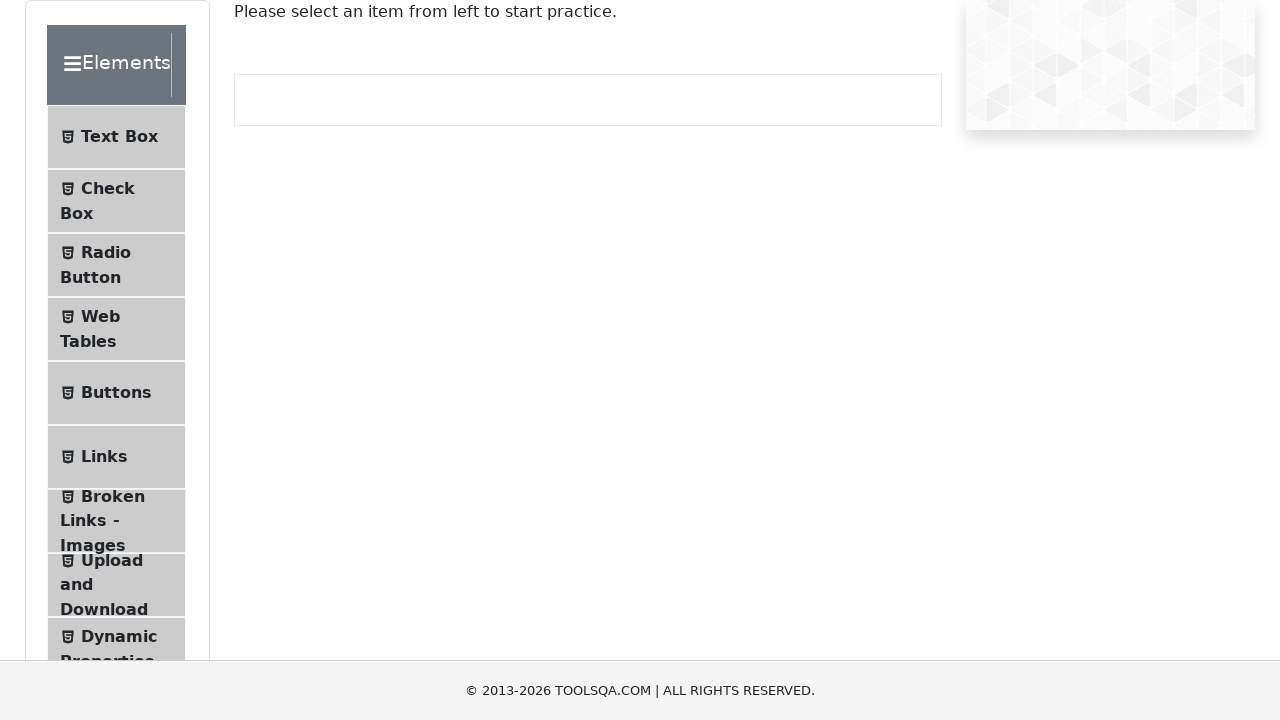

Clicked on Links menu item at (104, 457) on .menu-list >> text=Links
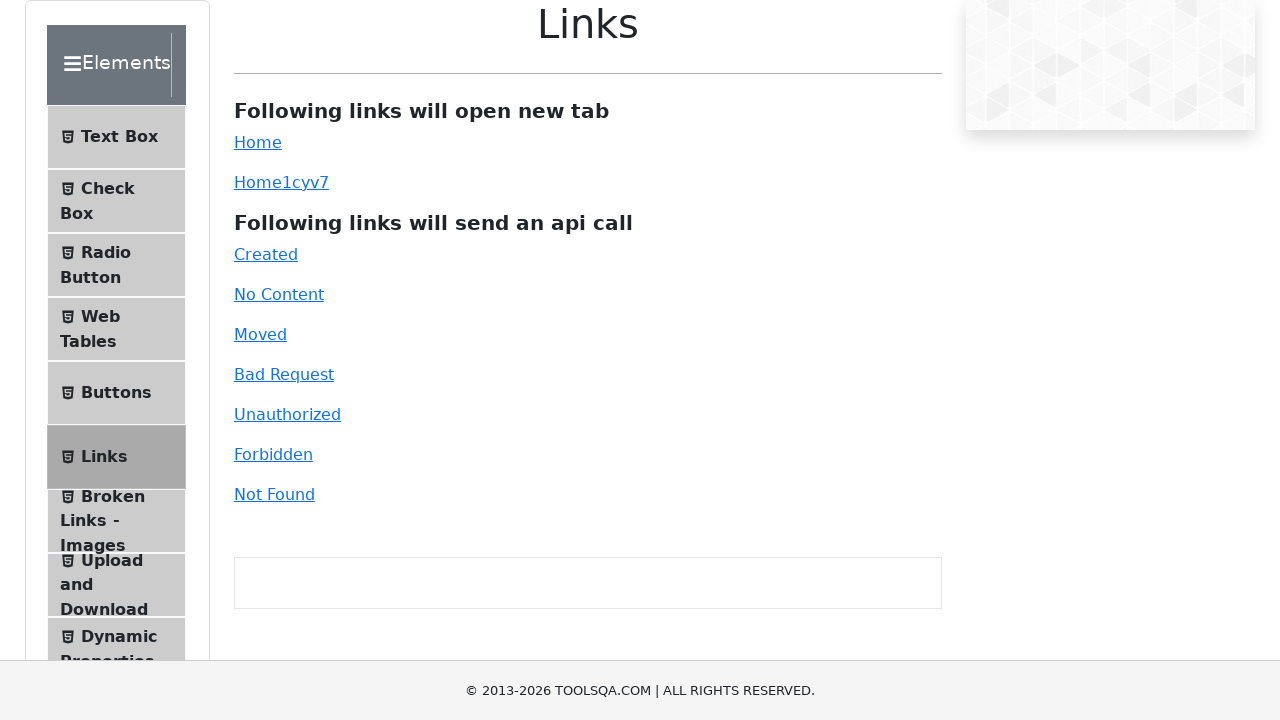

Clicked on Forbidden API link at (273, 454) on #forbidden
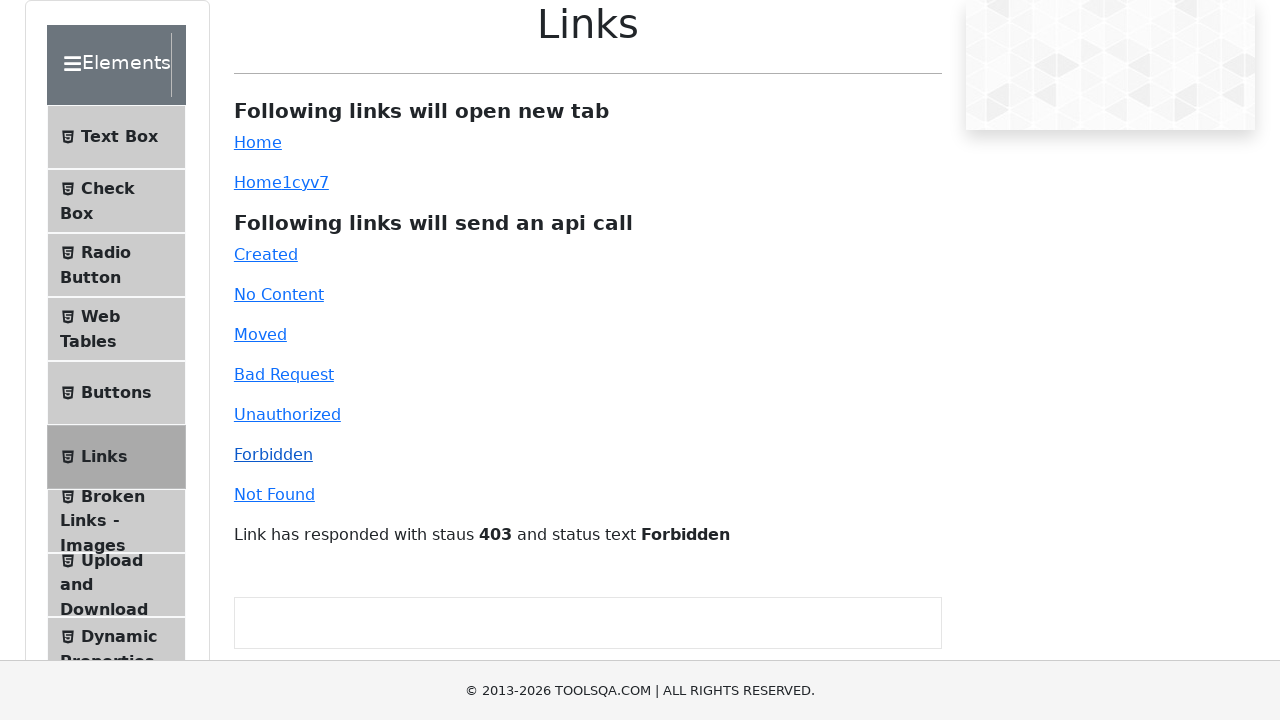

Waited for response message to appear
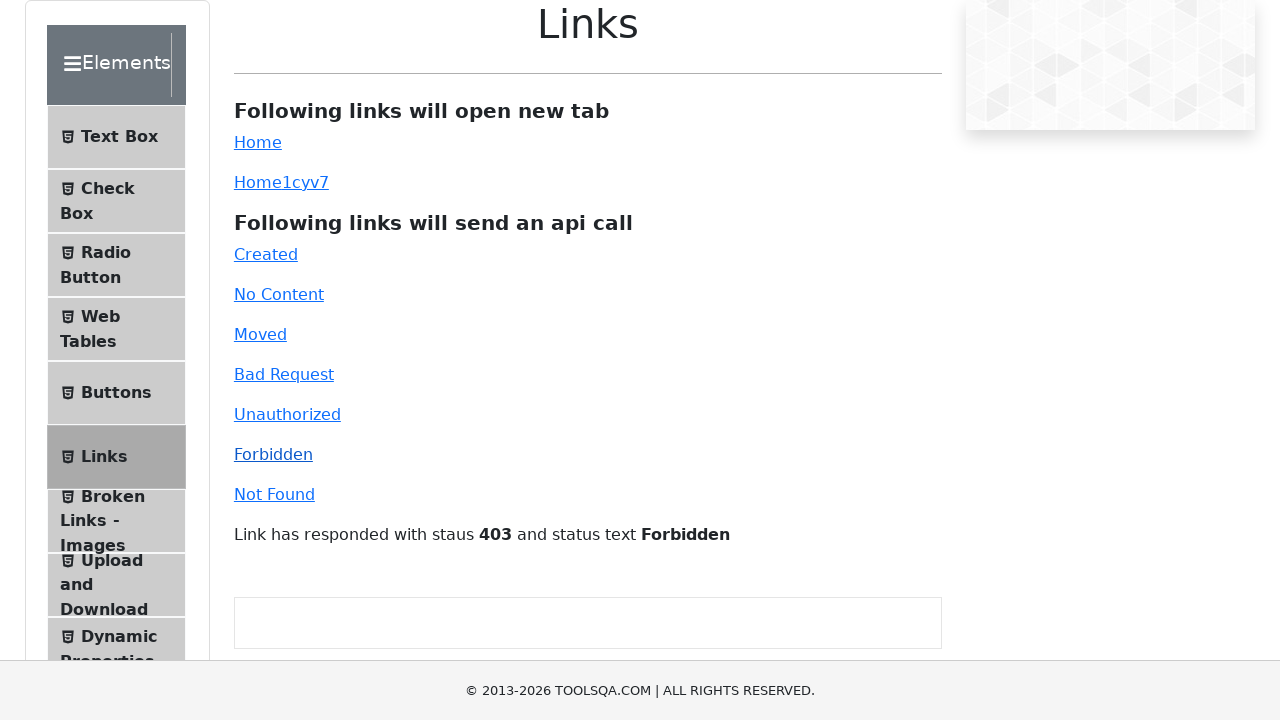

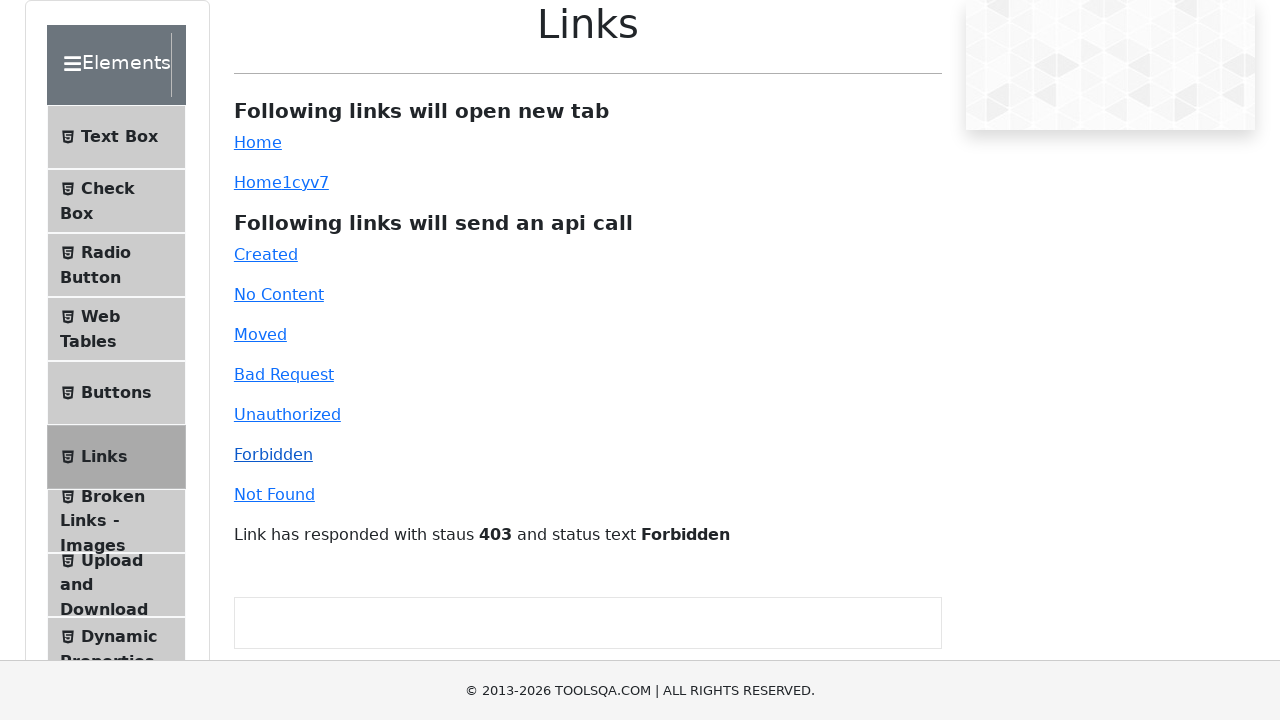